Tests page scrolling functionality using JavaScript executor to scroll down and up on a webpage

Starting URL: https://www.softwaretestinghelp.com

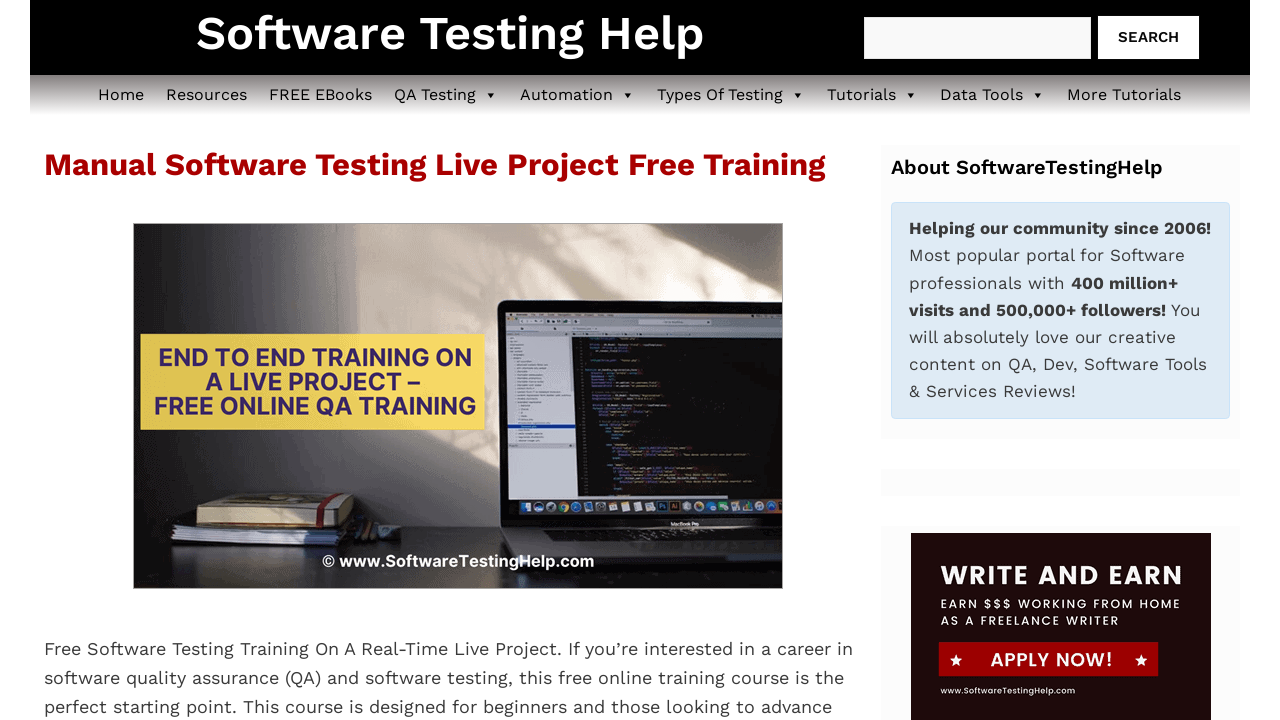

Scrolled down 500 pixels
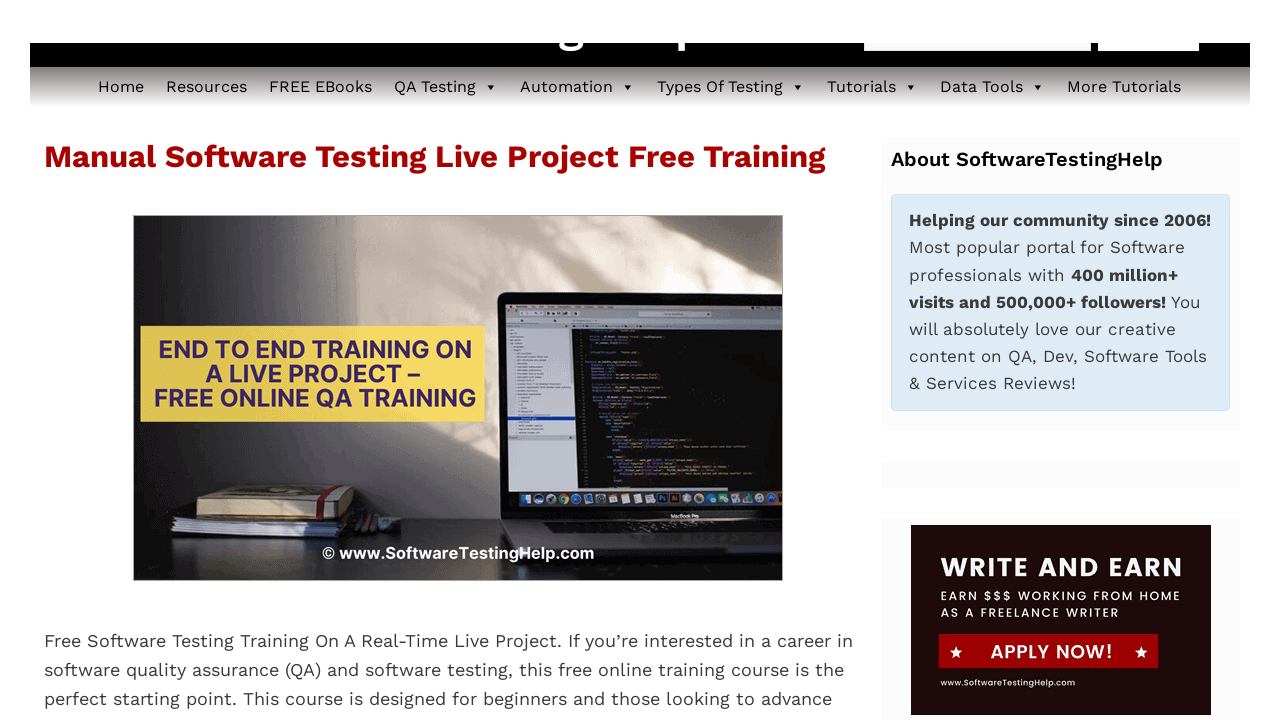

Waited 1 second before next scroll action
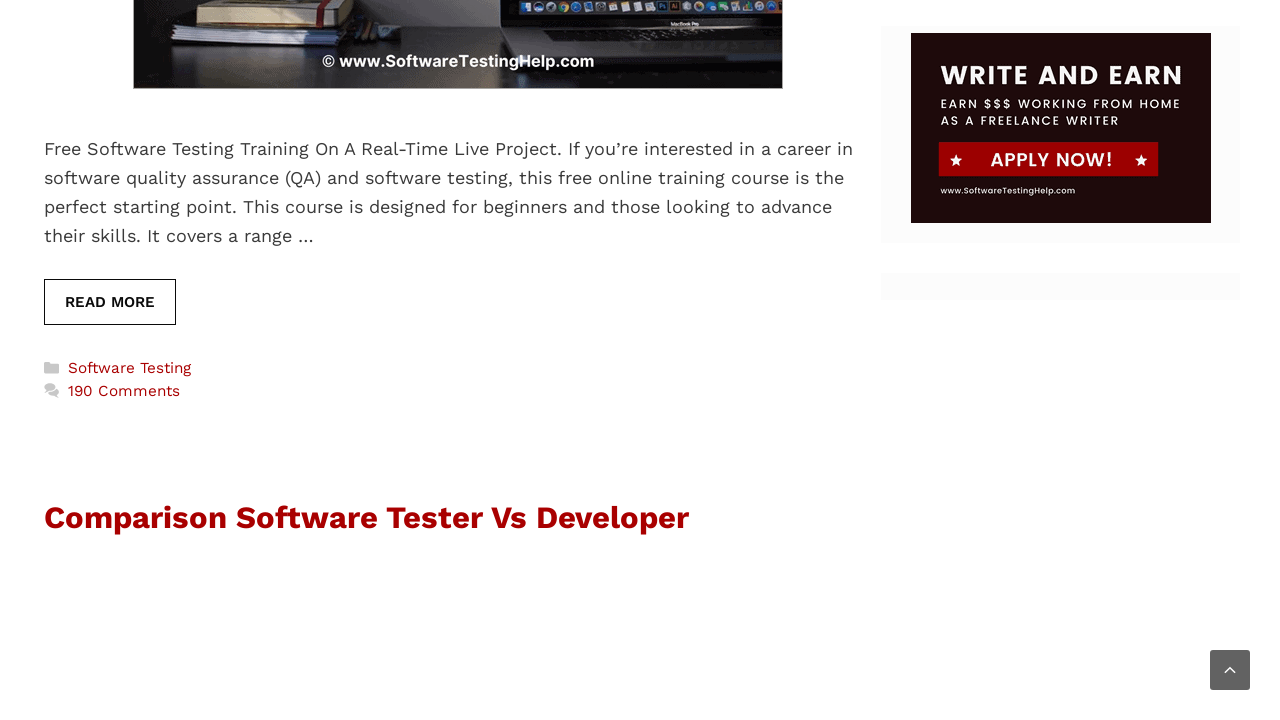

Scrolled down another 500 pixels
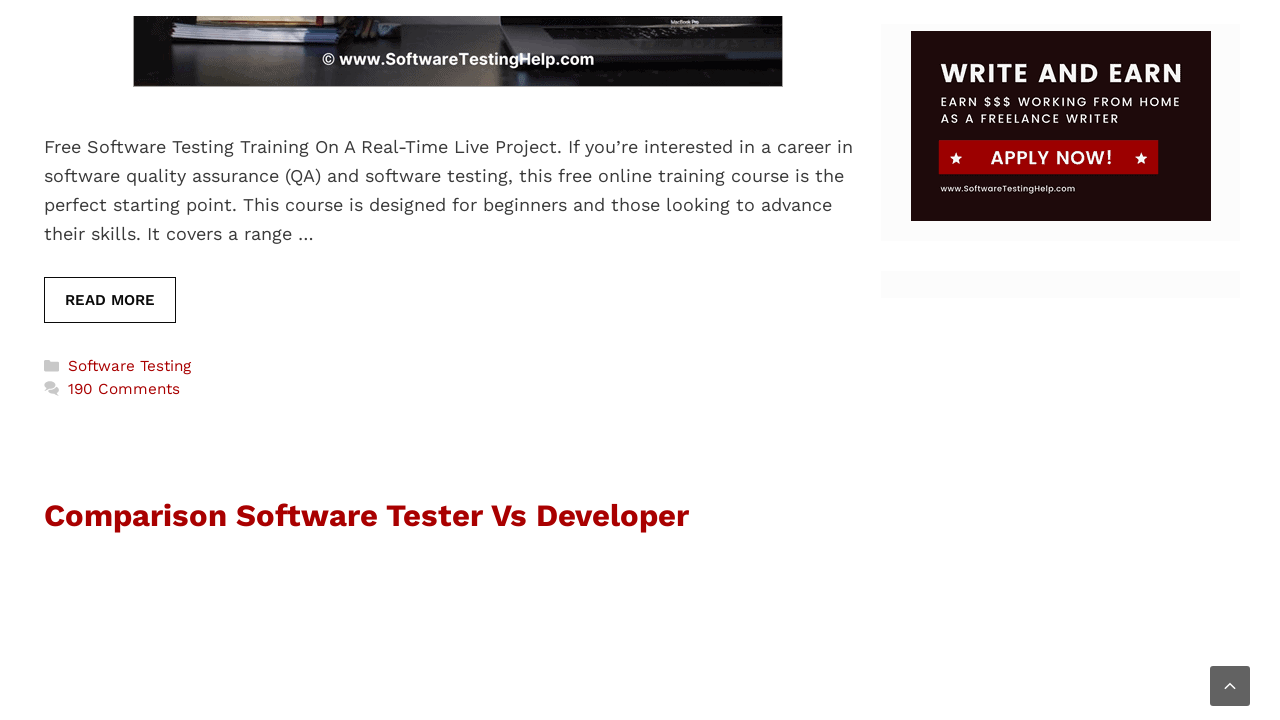

Waited 1 second before scrolling back up
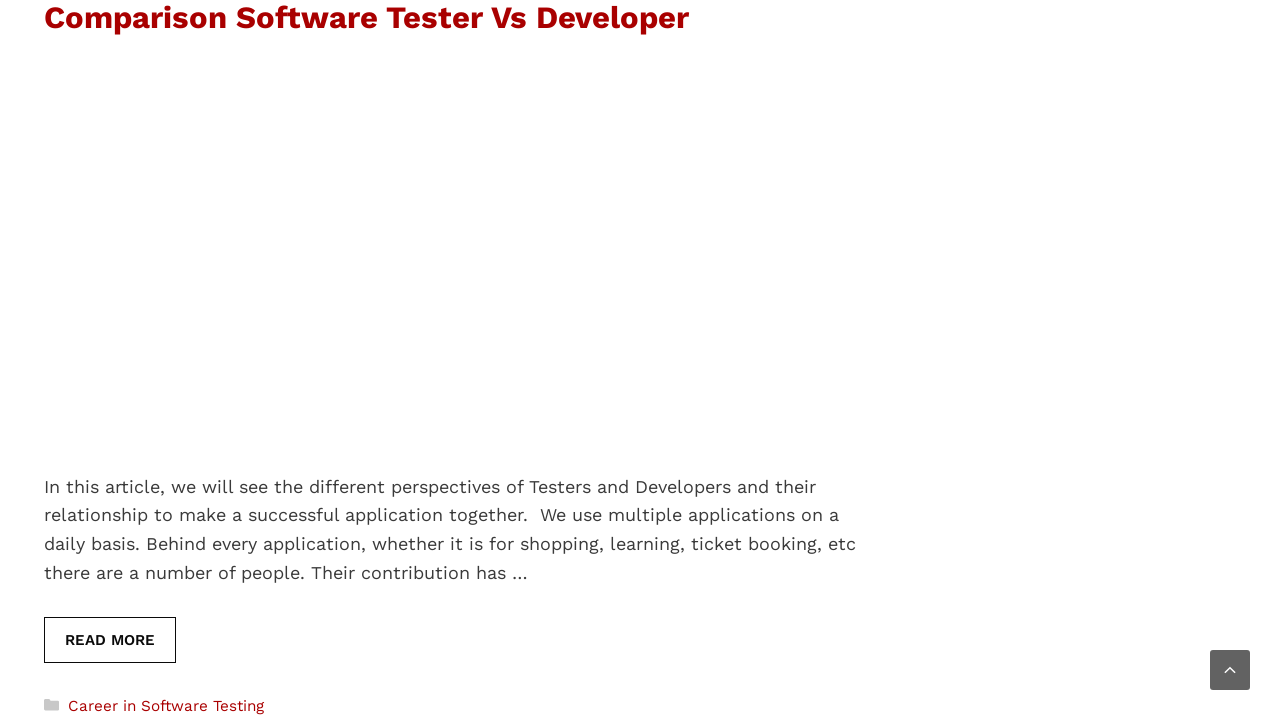

Scrolled back up 500 pixels
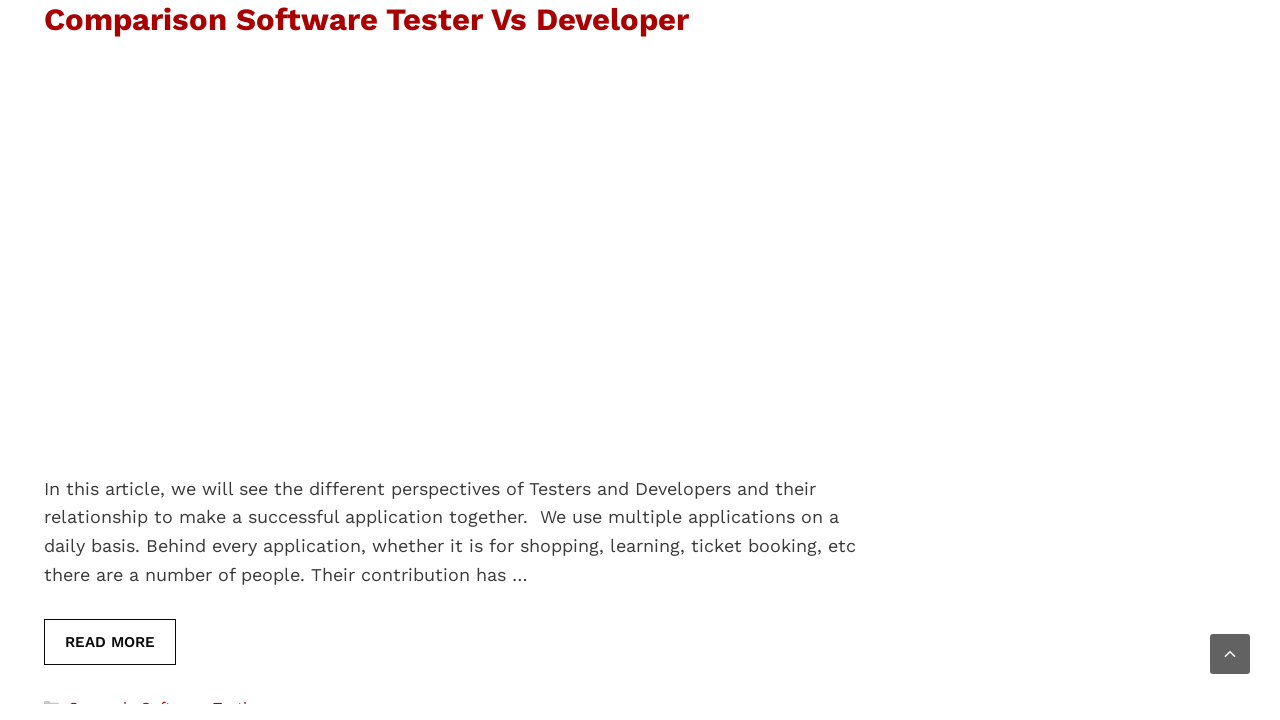

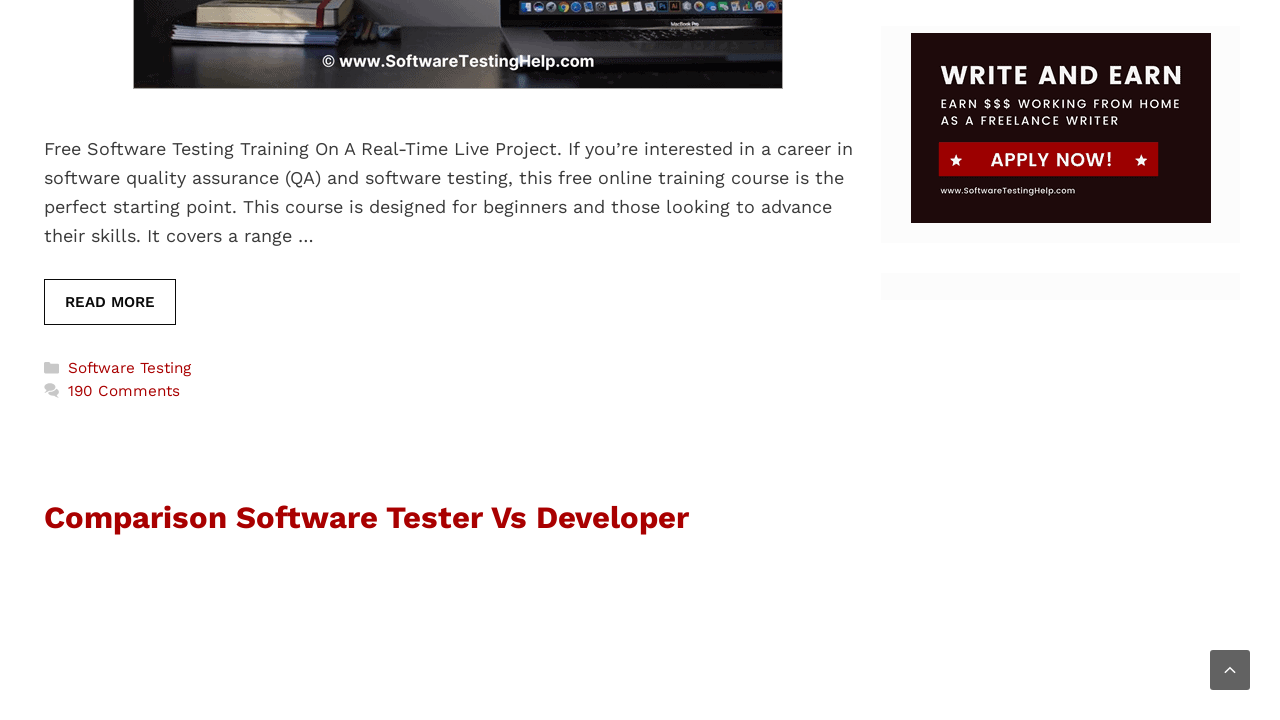